Tests dropdown selection functionality by selecting different options from multiple dropdown fields using various selection methods

Starting URL: https://letcode.in/dropdowns

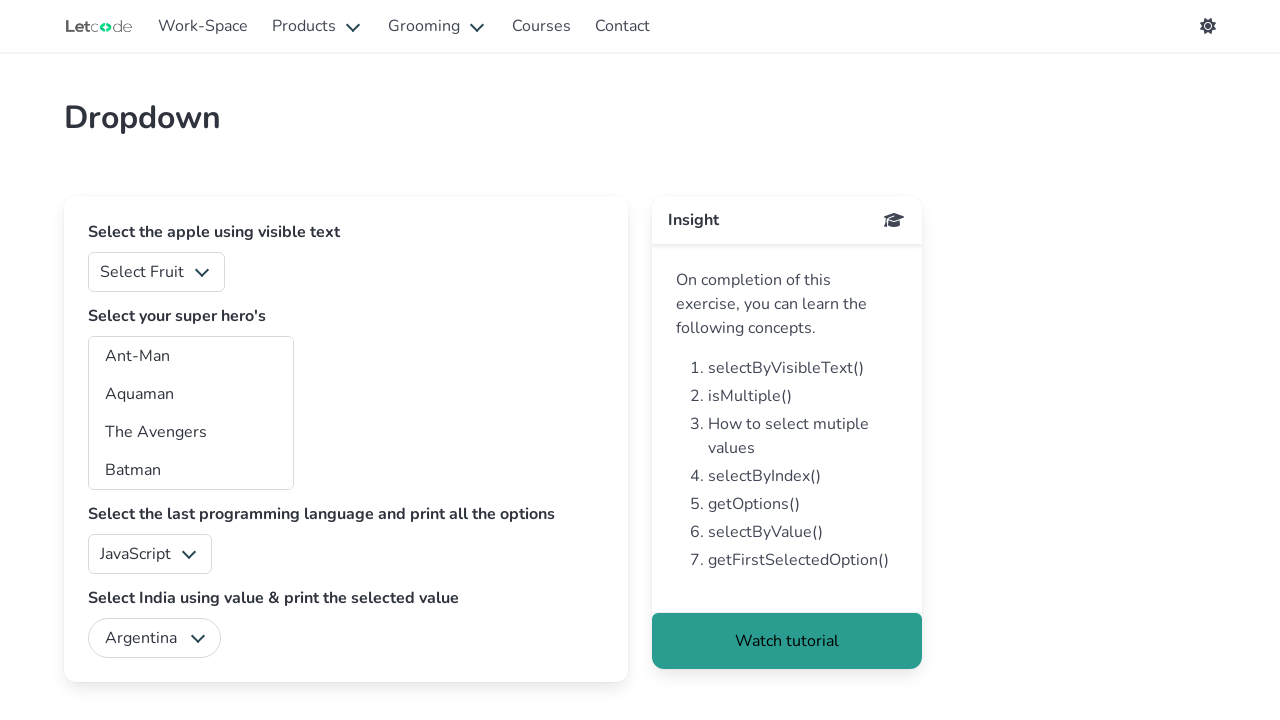

Located fruits dropdown element
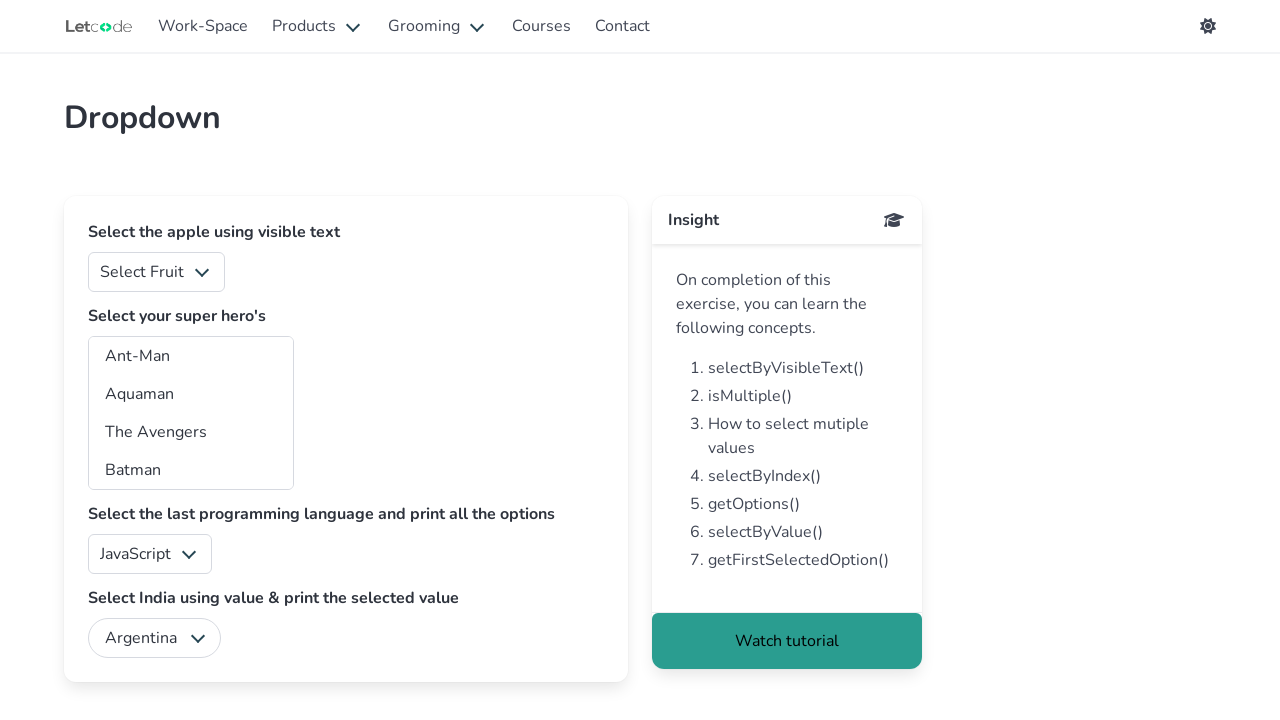

Selected 'Mango' from fruits dropdown by visible text on #fruits
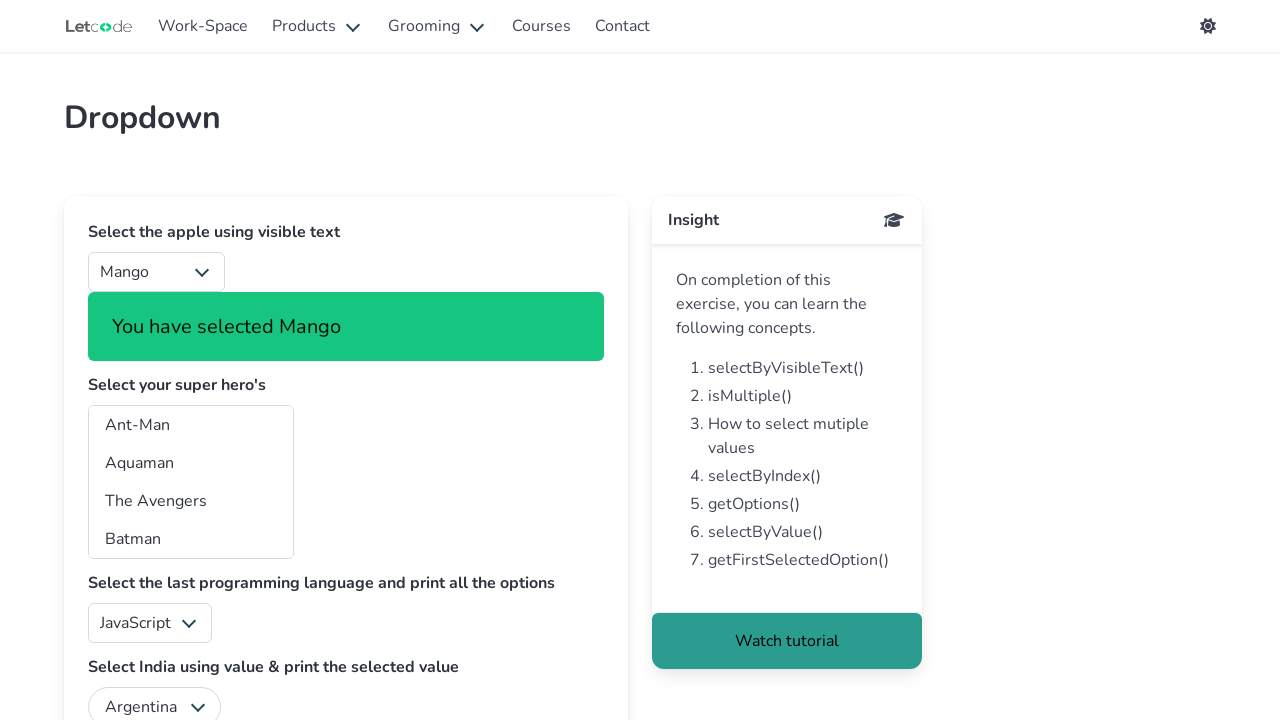

Located languages dropdown element
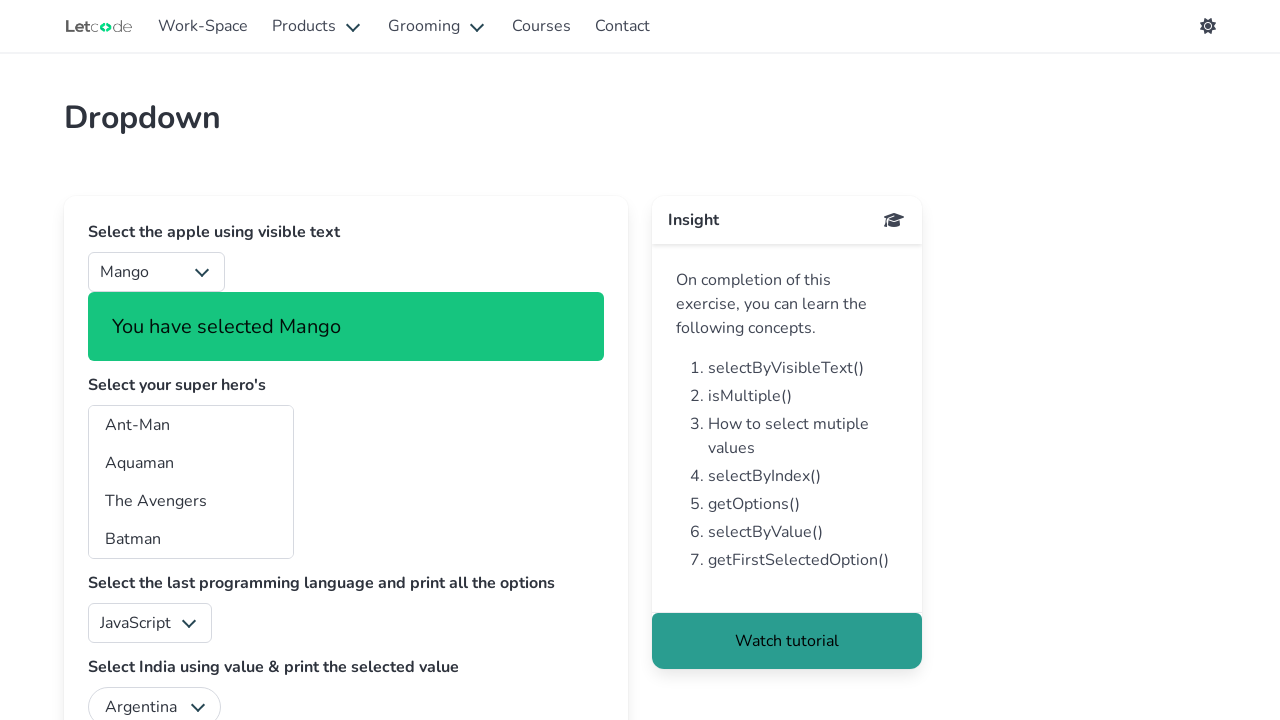

Selected third option (index 2) from languages dropdown on #lang
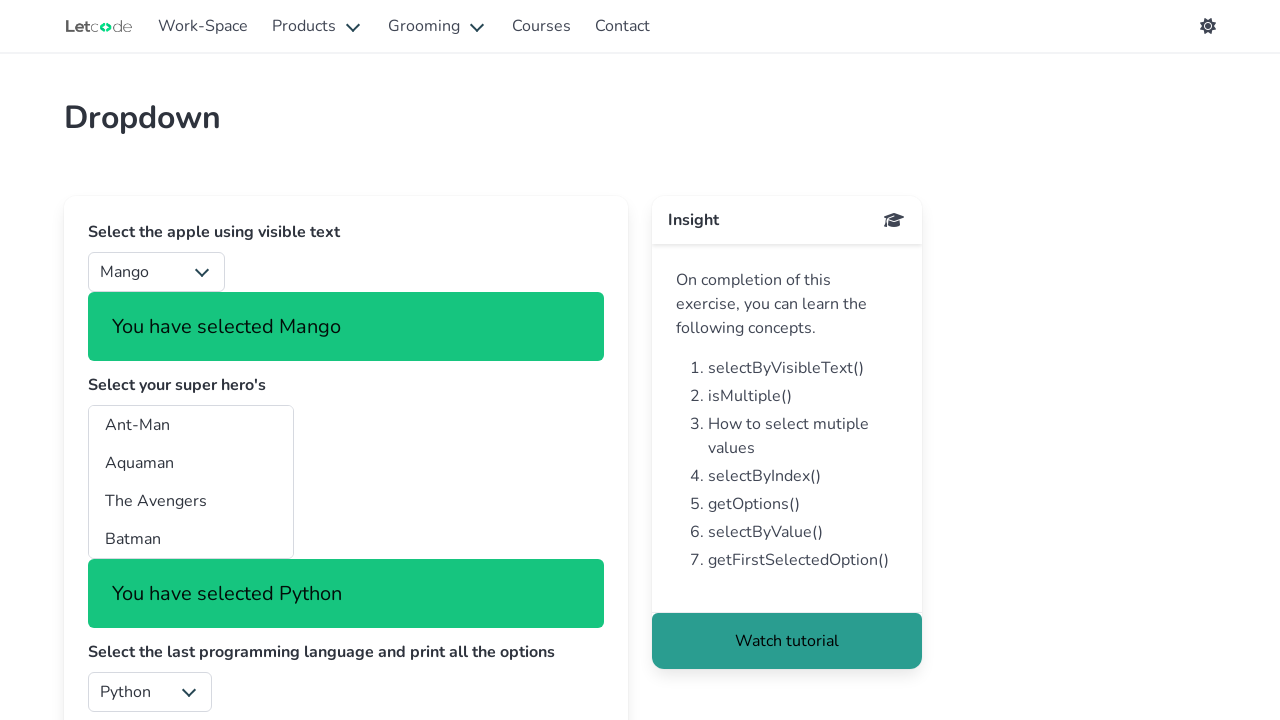

Located superheros dropdown element
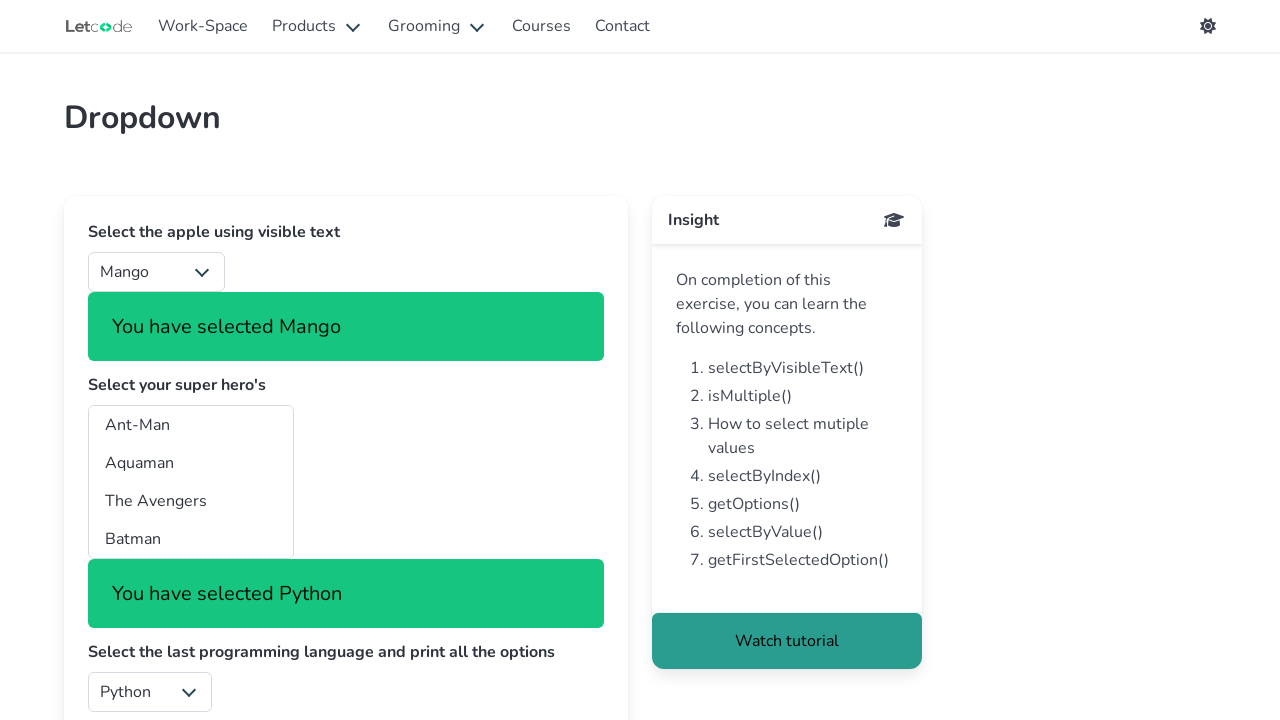

Selected option with value 'gr' from superheros dropdown on #superheros
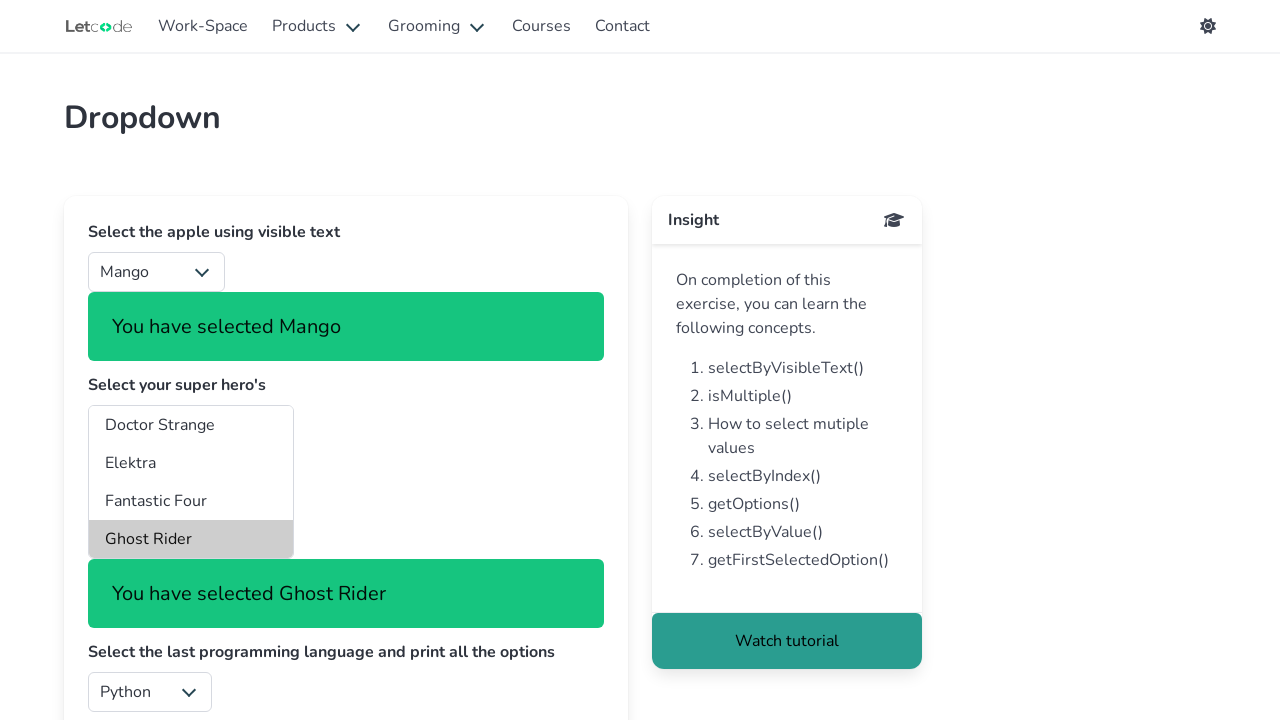

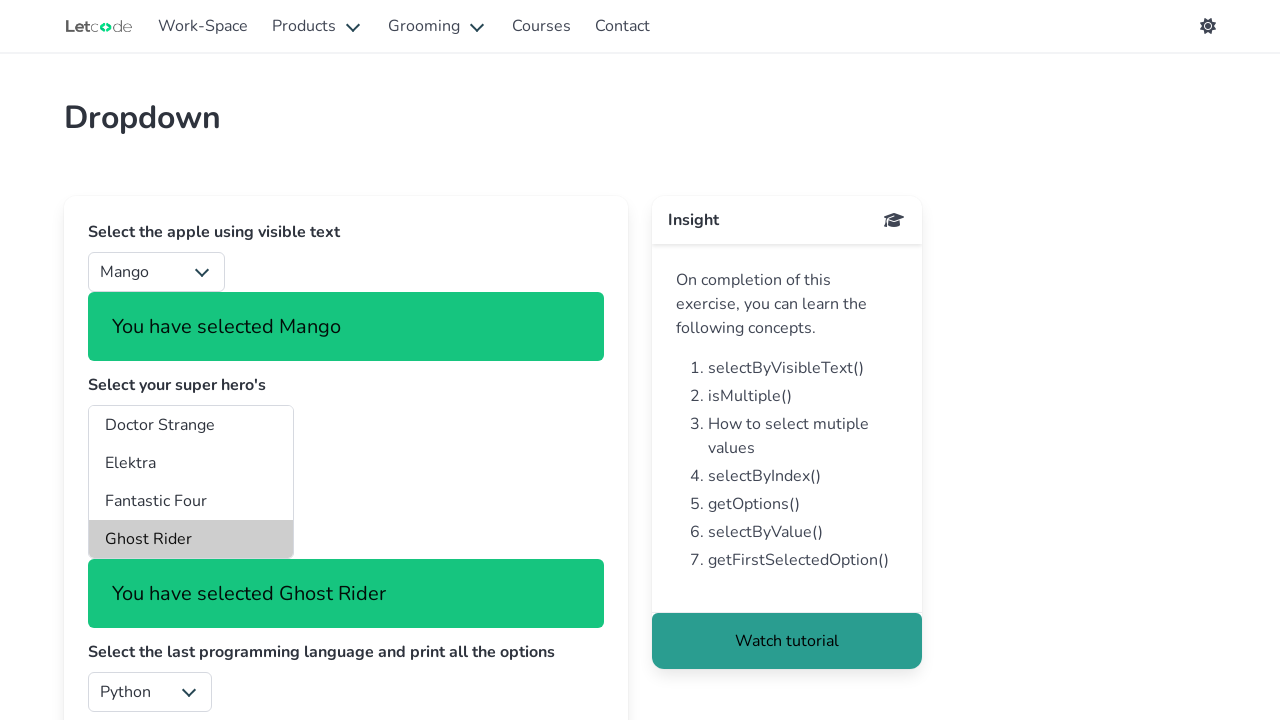